Tests toggling checkboxes by clicking them

Starting URL: https://the-internet.herokuapp.com/checkboxes

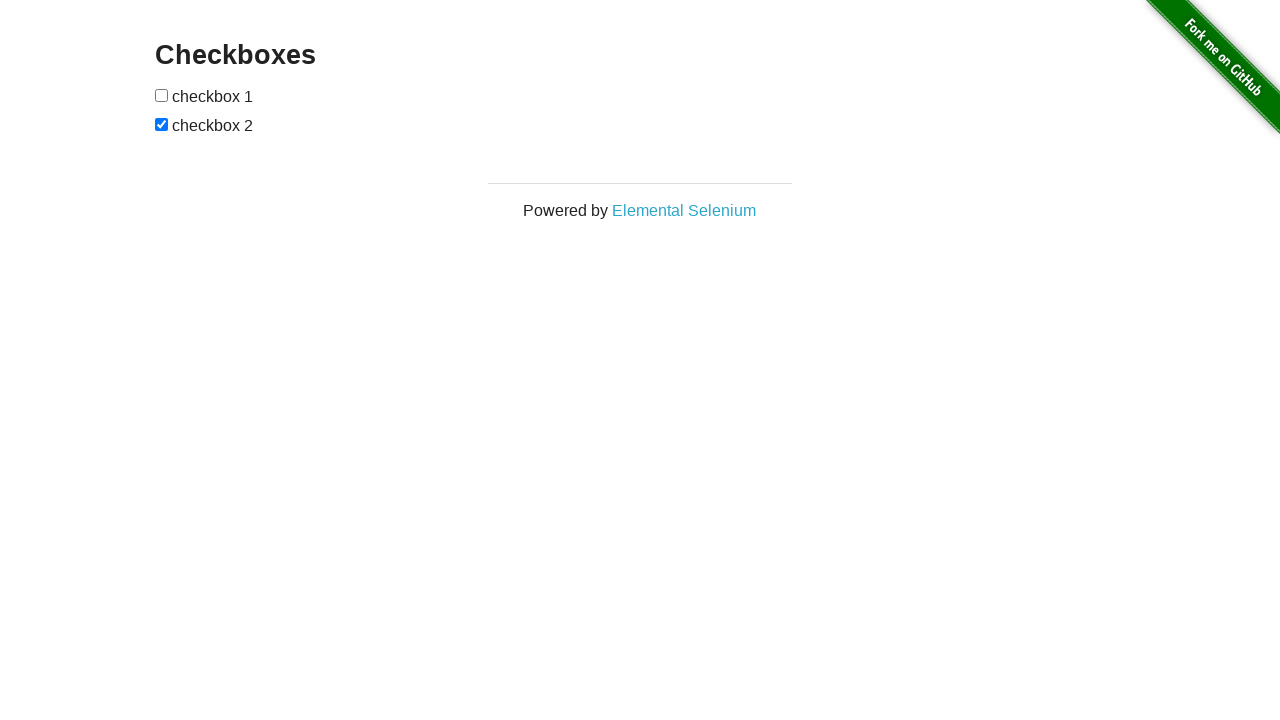

Clicked the first checkbox to check it at (162, 95) on input[type='checkbox'] >> nth=0
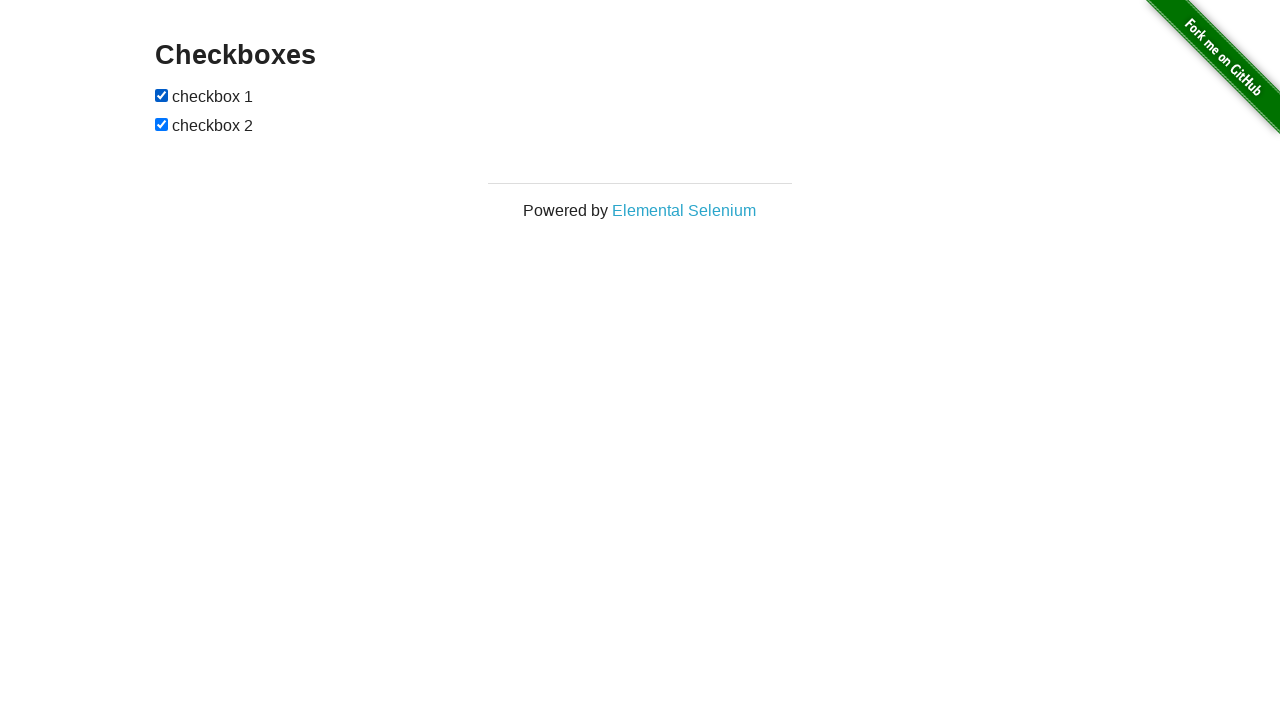

Clicked the second checkbox to uncheck it at (162, 124) on input[type='checkbox'] >> nth=1
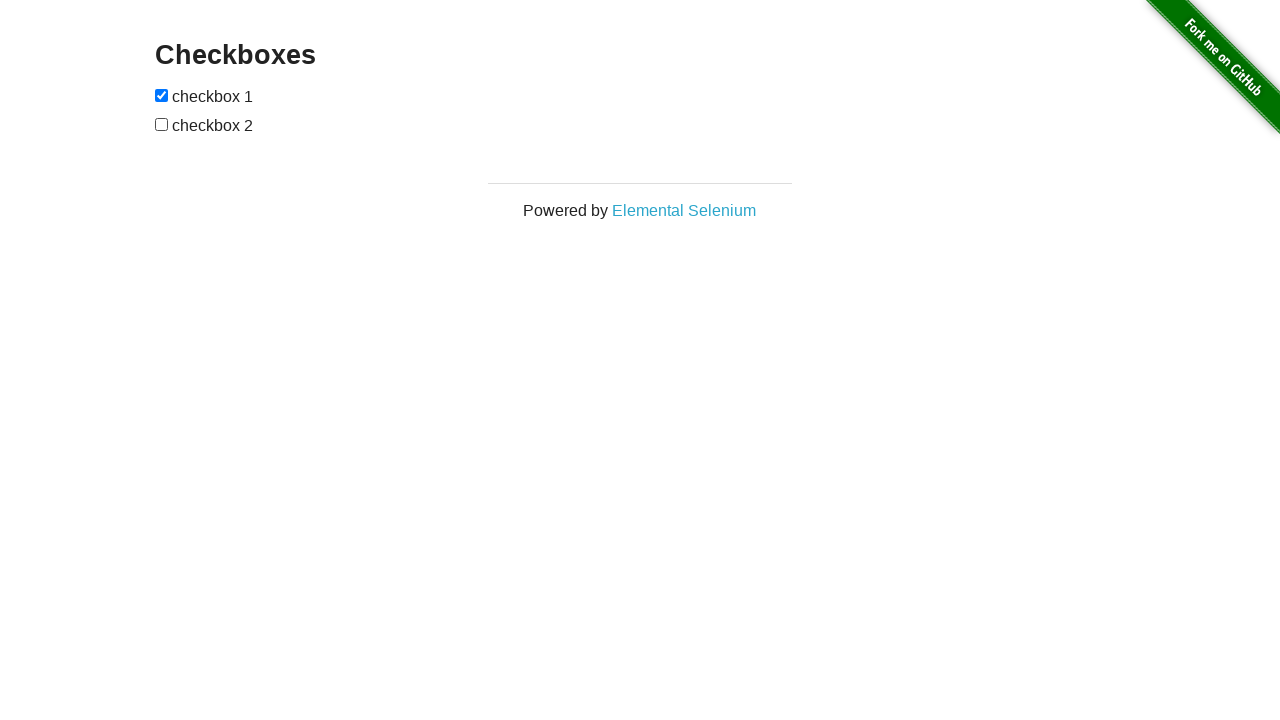

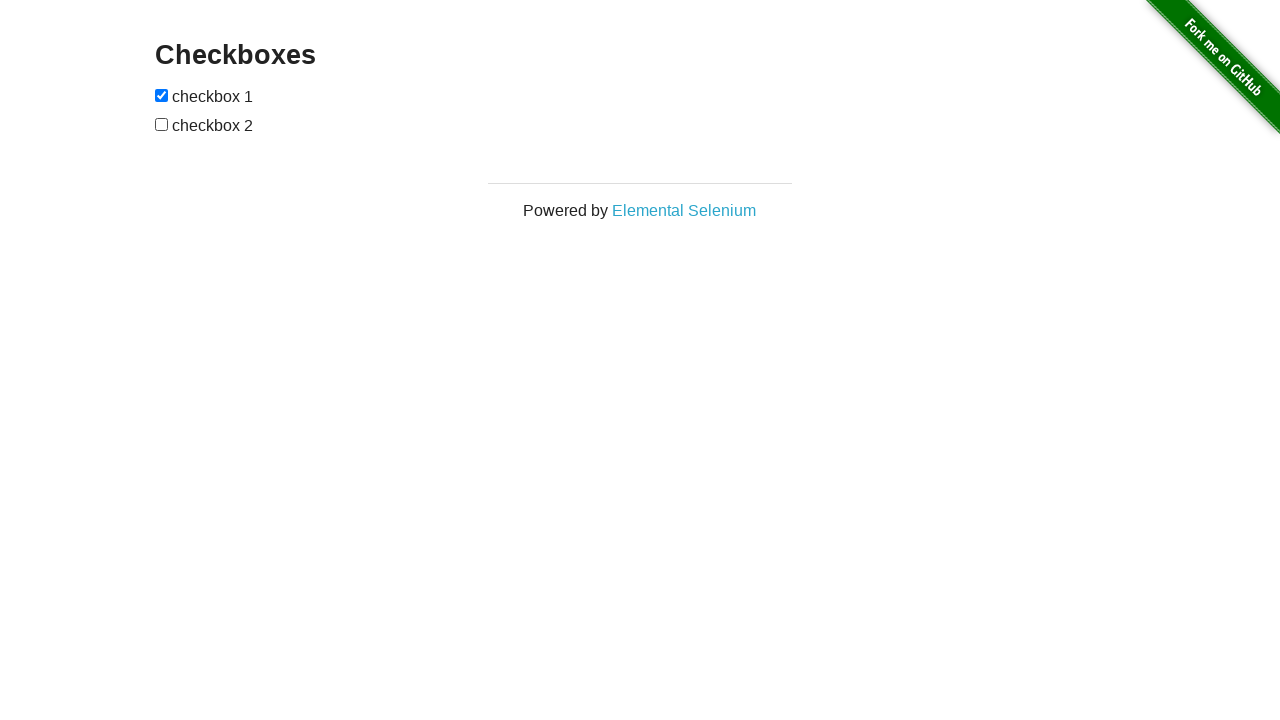